Tests multi-select dropdown functionality by selecting all options in a car selection dropdown, then deselecting all options

Starting URL: https://www.w3schools.com/tags/tryit.asp?filename=tryhtml_select_multiple

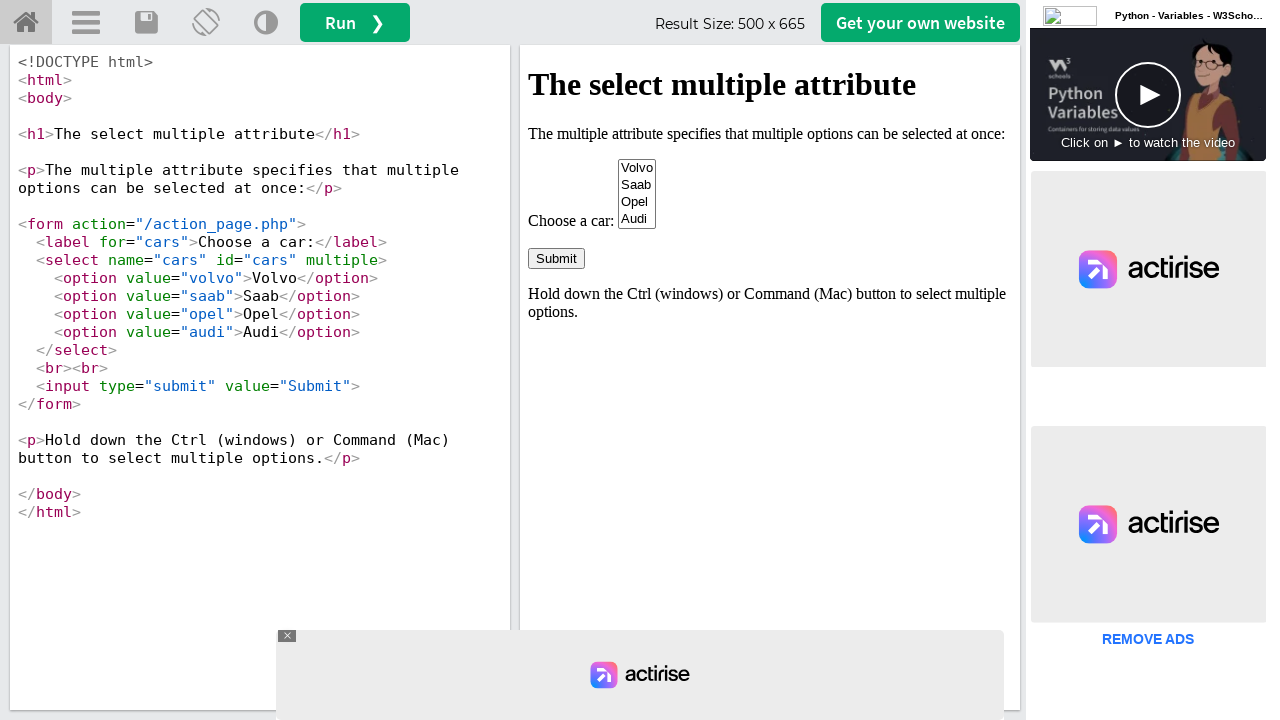

Located iframe containing the form
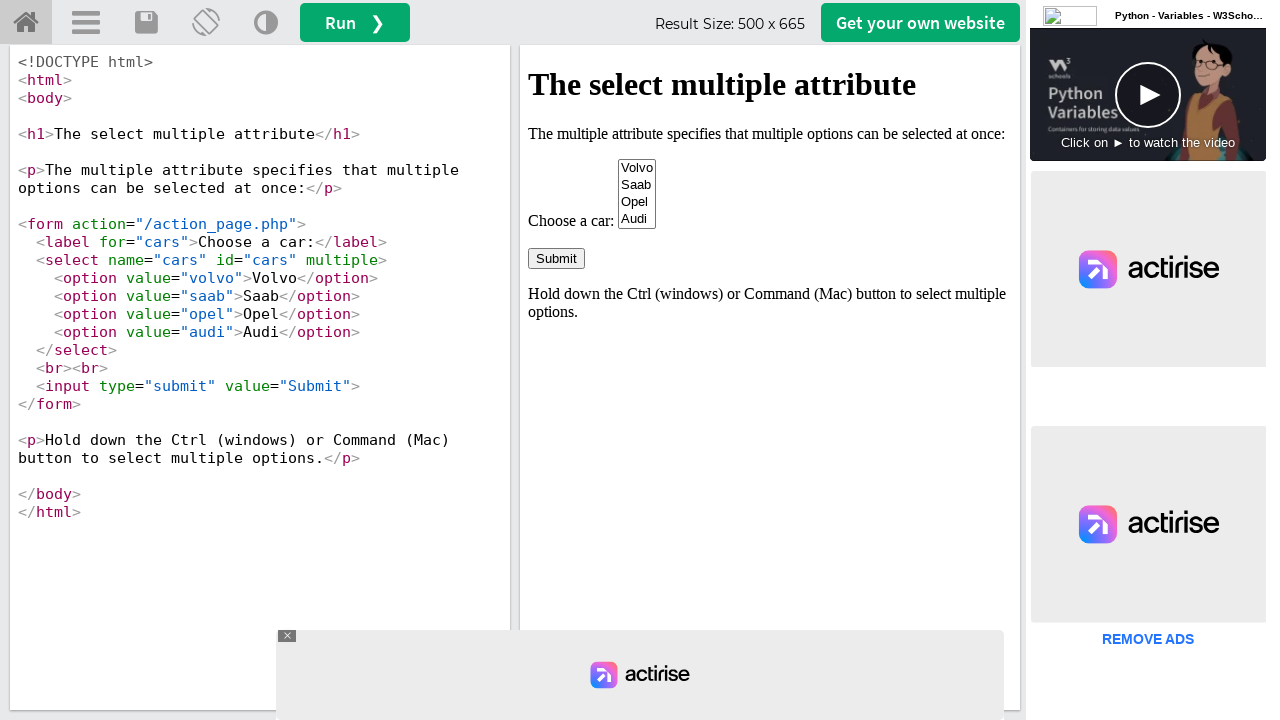

Located multi-select dropdown element
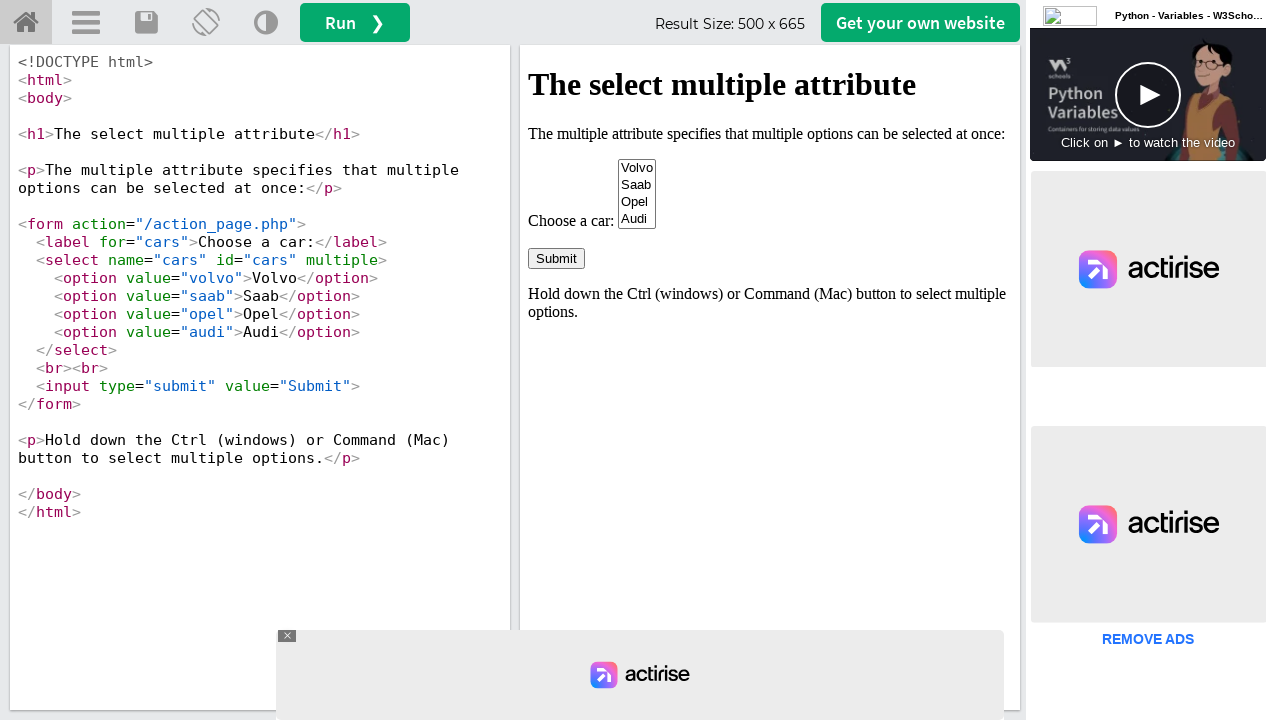

Retrieved all 4 options from dropdown
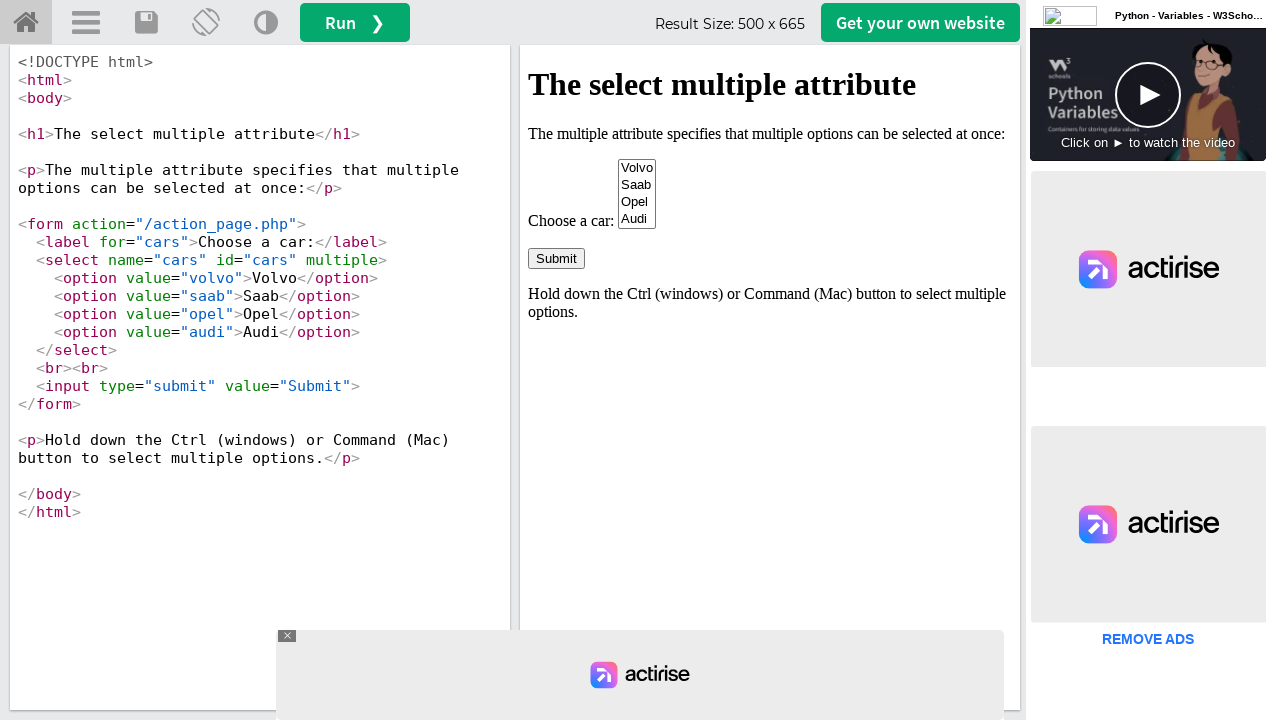

Selected option using Ctrl+click for multi-select at (637, 168) on iframe#iframeResult >> internal:control=enter-frame >> select[name='cars'] >> op
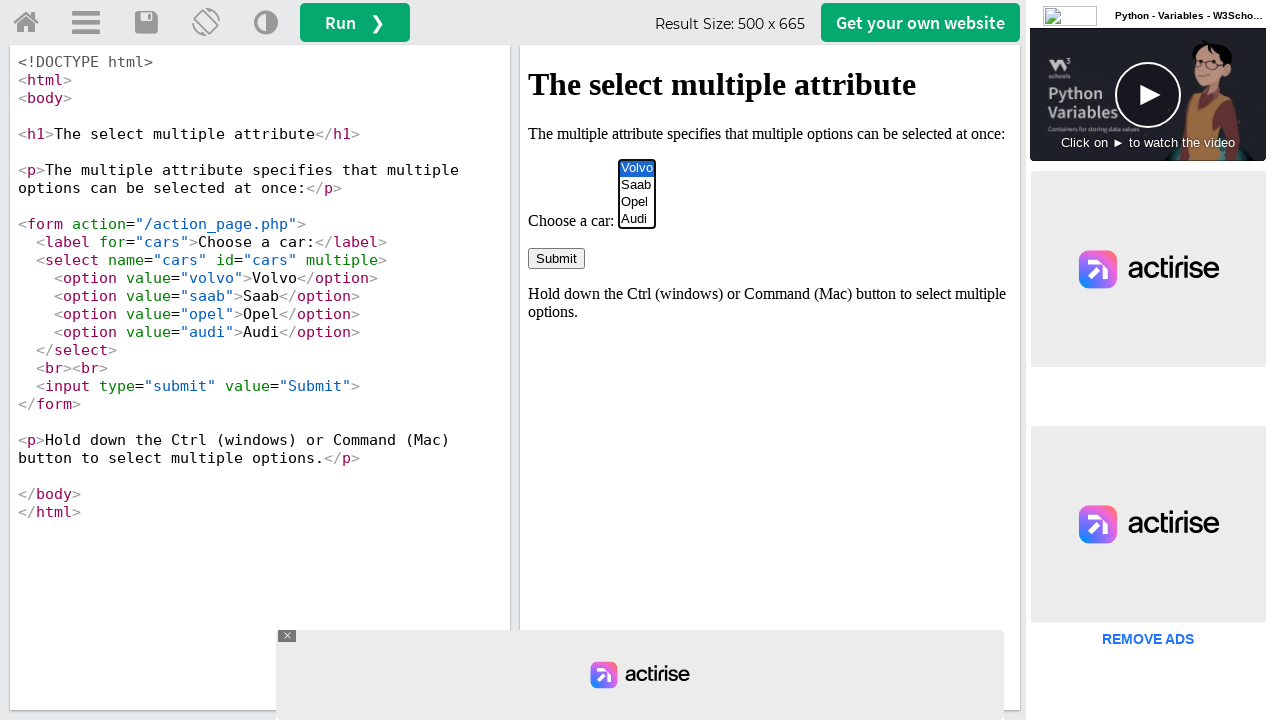

Selected option using Ctrl+click for multi-select at (637, 185) on iframe#iframeResult >> internal:control=enter-frame >> select[name='cars'] >> op
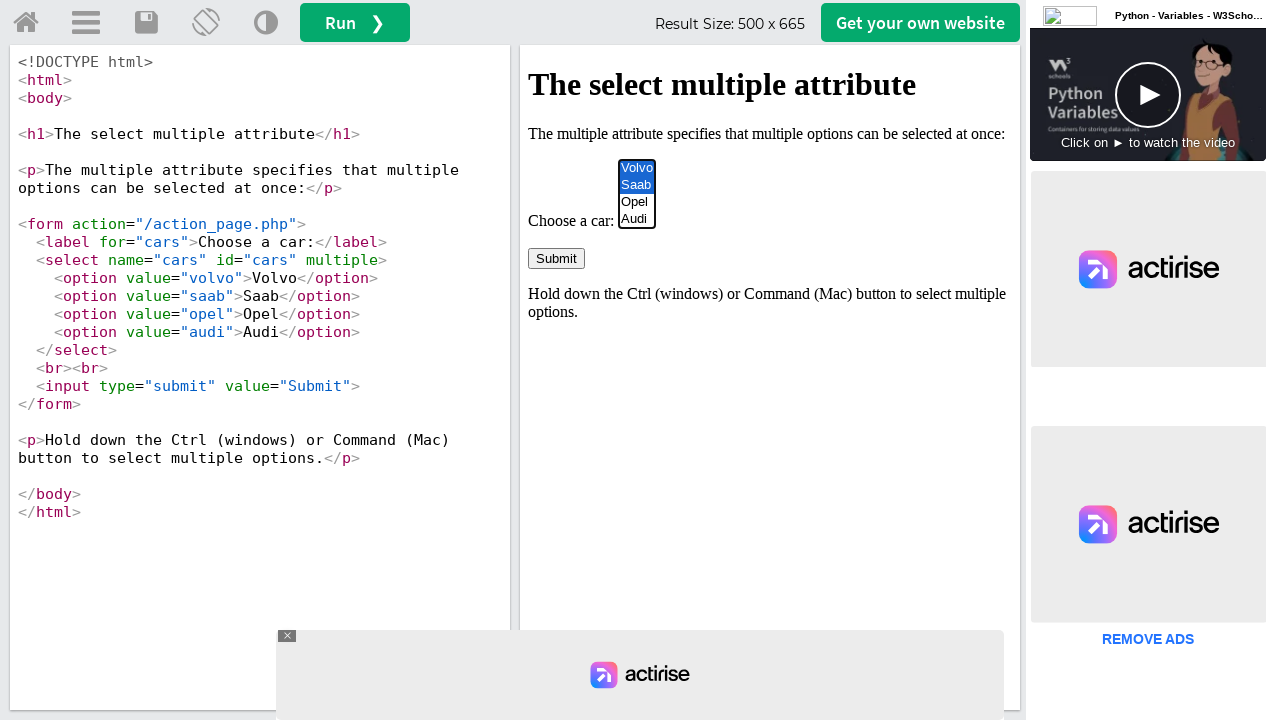

Selected option using Ctrl+click for multi-select at (637, 202) on iframe#iframeResult >> internal:control=enter-frame >> select[name='cars'] >> op
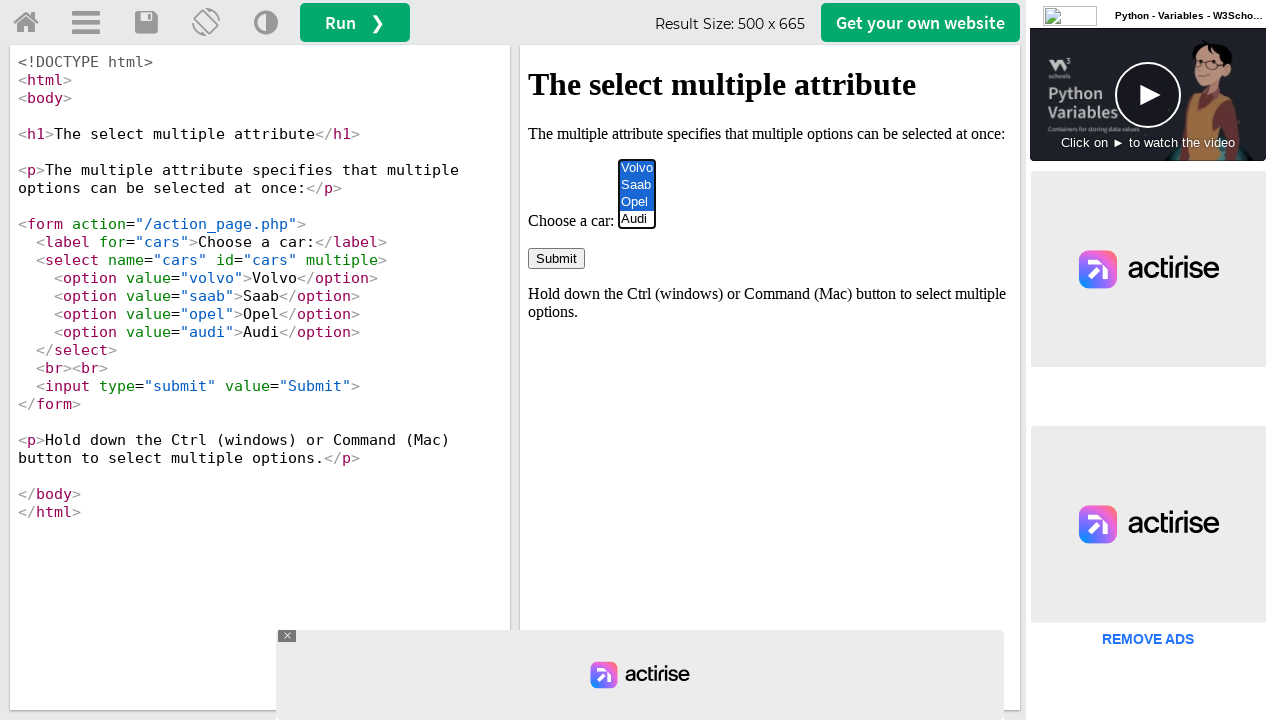

Selected option using Ctrl+click for multi-select at (637, 219) on iframe#iframeResult >> internal:control=enter-frame >> select[name='cars'] >> op
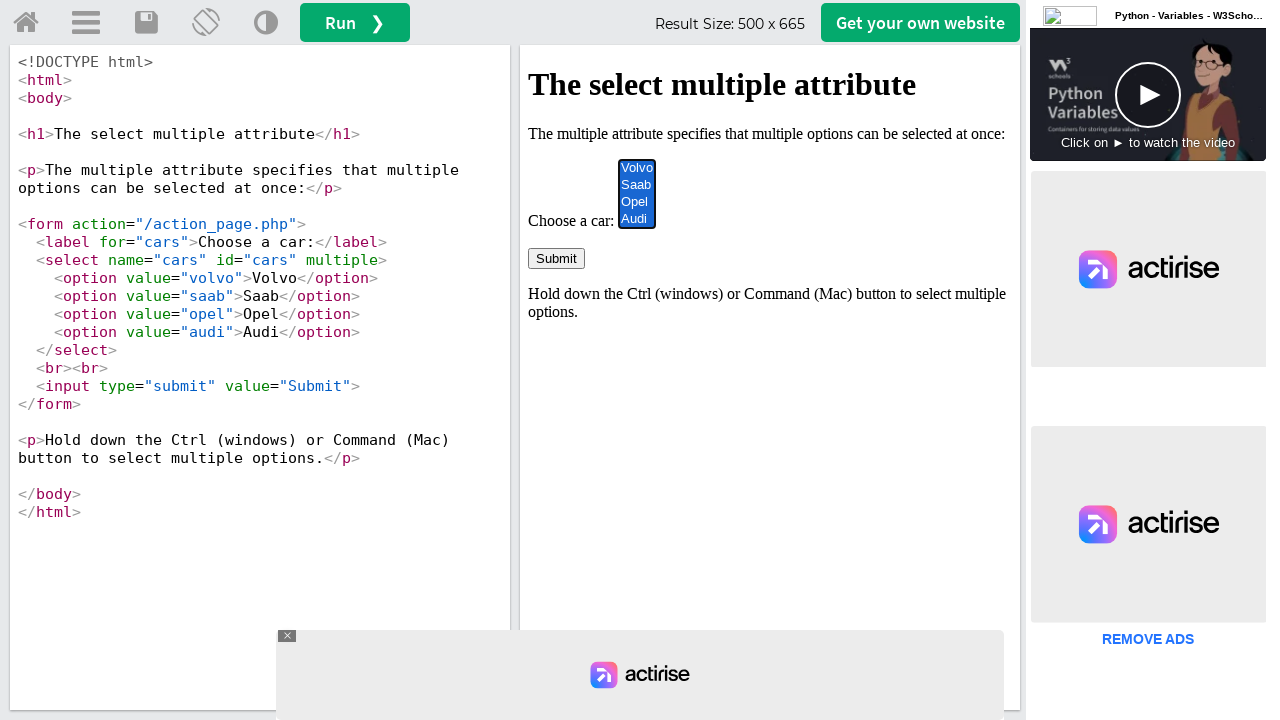

Waited 2 seconds to observe all selections
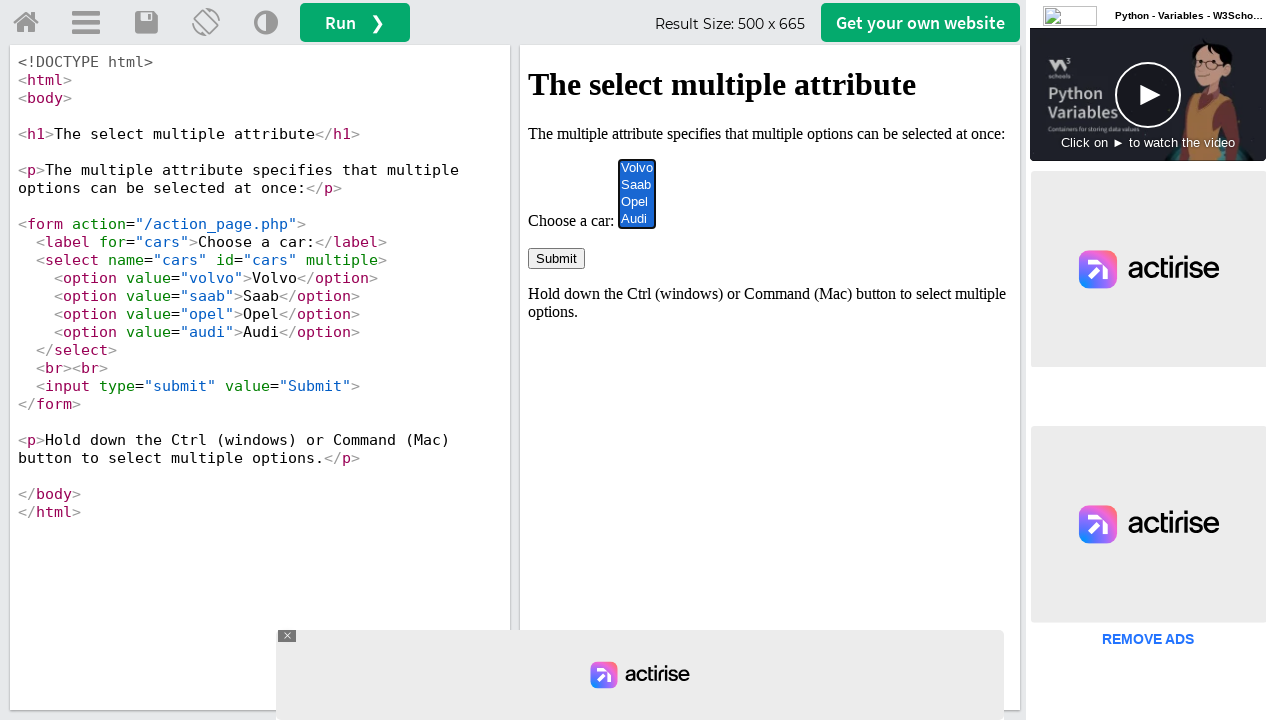

Deselected all options using JavaScript evaluation
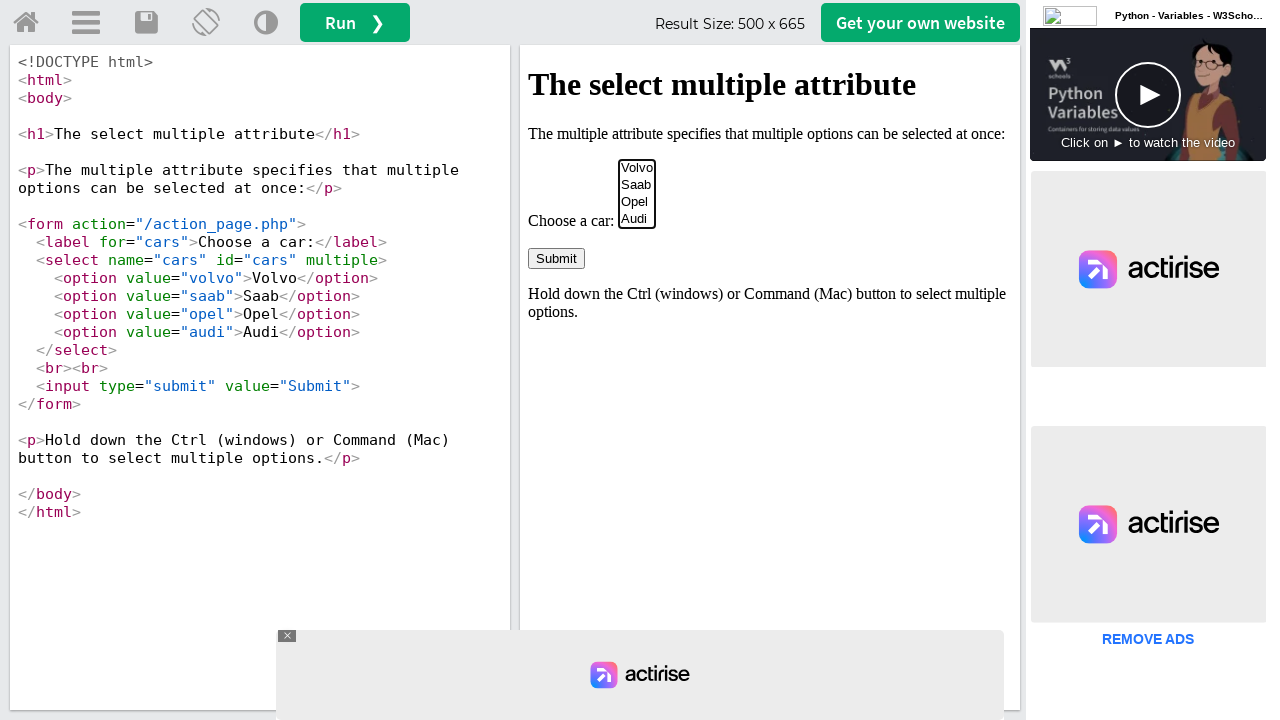

Waited 2 seconds to observe deselection
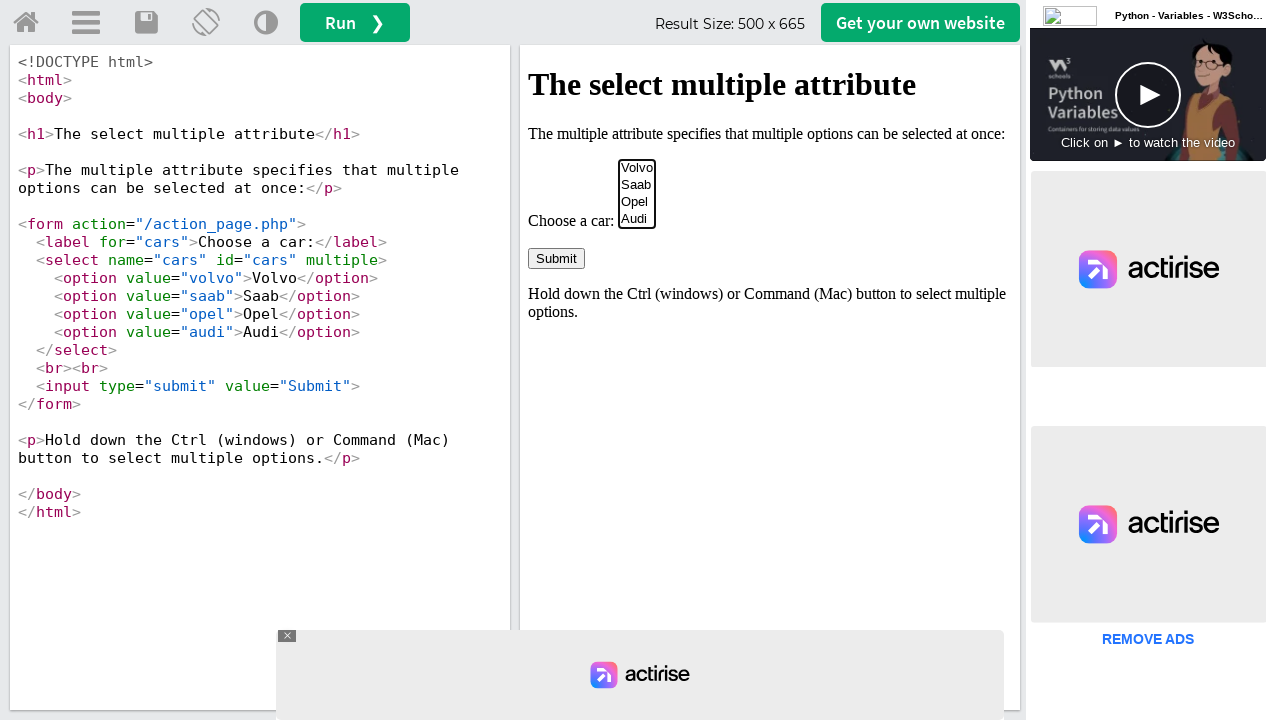

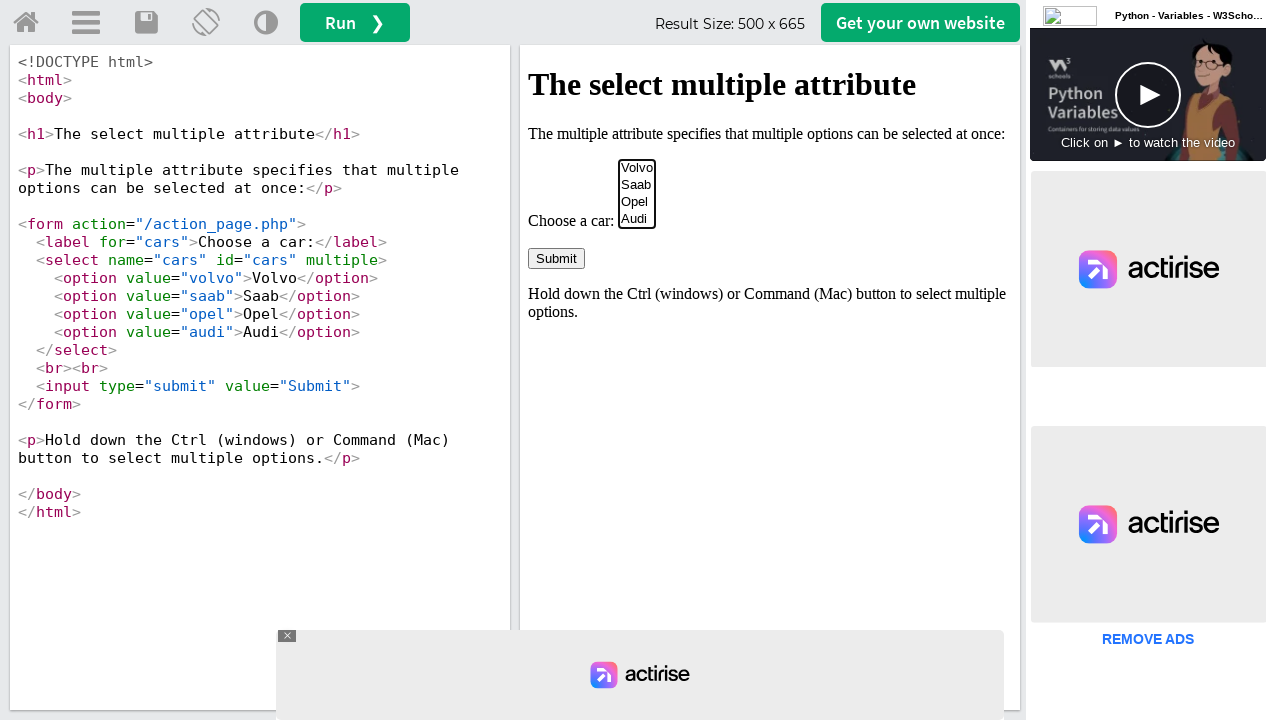